Navigates to an automation practice site, clicks on the Shop menu option, then returns to home page and verifies slide elements are present

Starting URL: https://practice.automationtesting.in/

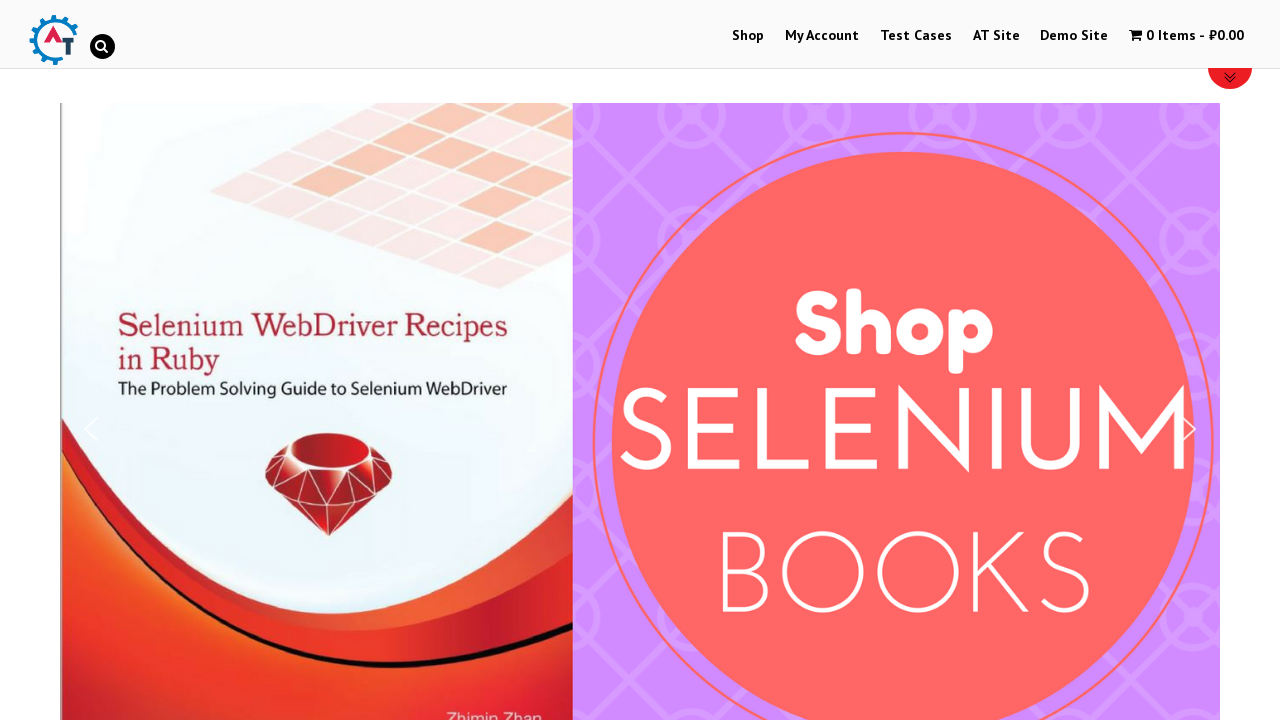

Clicked on 'Shop' menu option at (748, 36) on xpath=//ul[@class='main-nav']//a >> nth=0
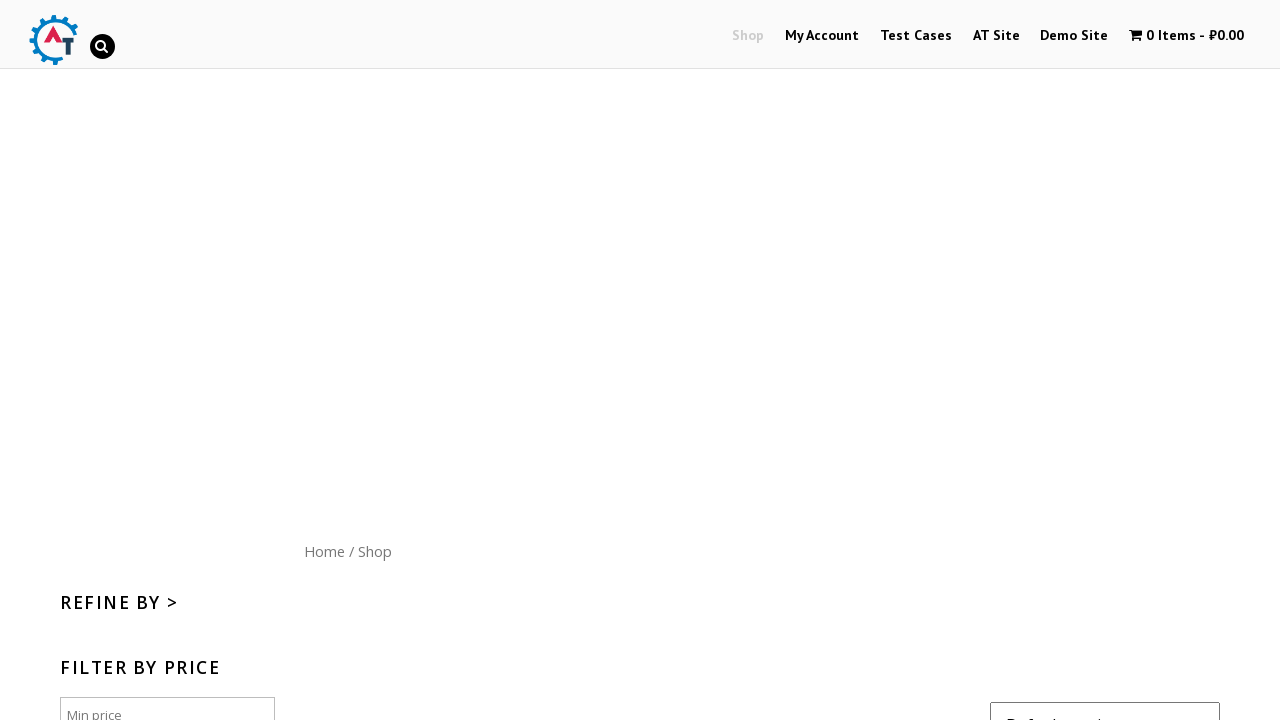

Clicked on breadcrumb link to return to home page at (324, 551) on xpath=//nav[@class='woocommerce-breadcrumb']/a
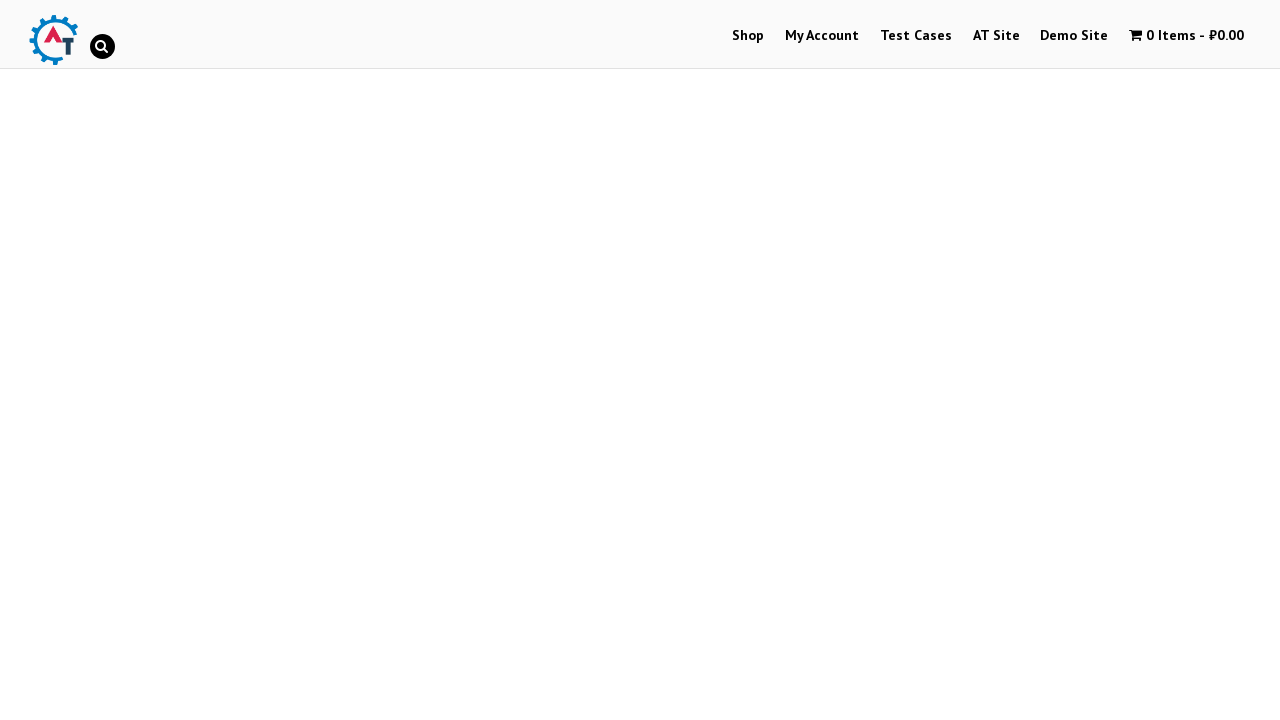

Slide elements loaded and are present on the page
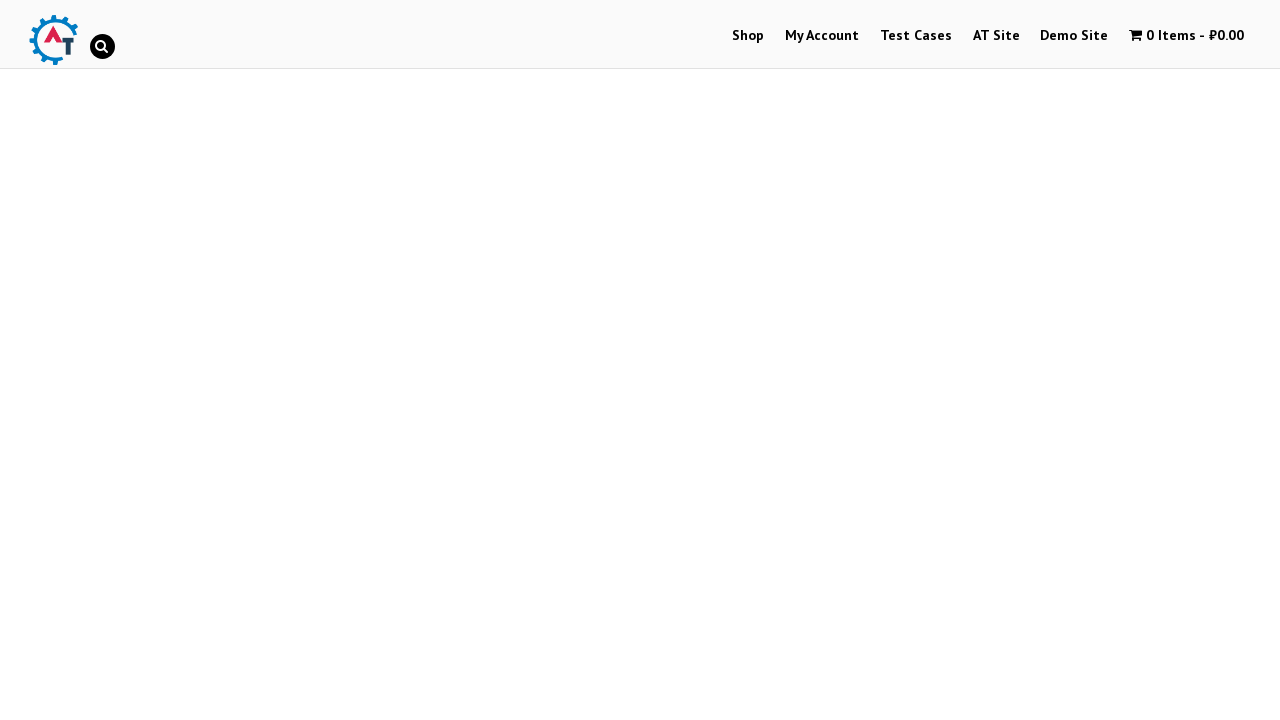

Retrieved slide element count: 3 slides found
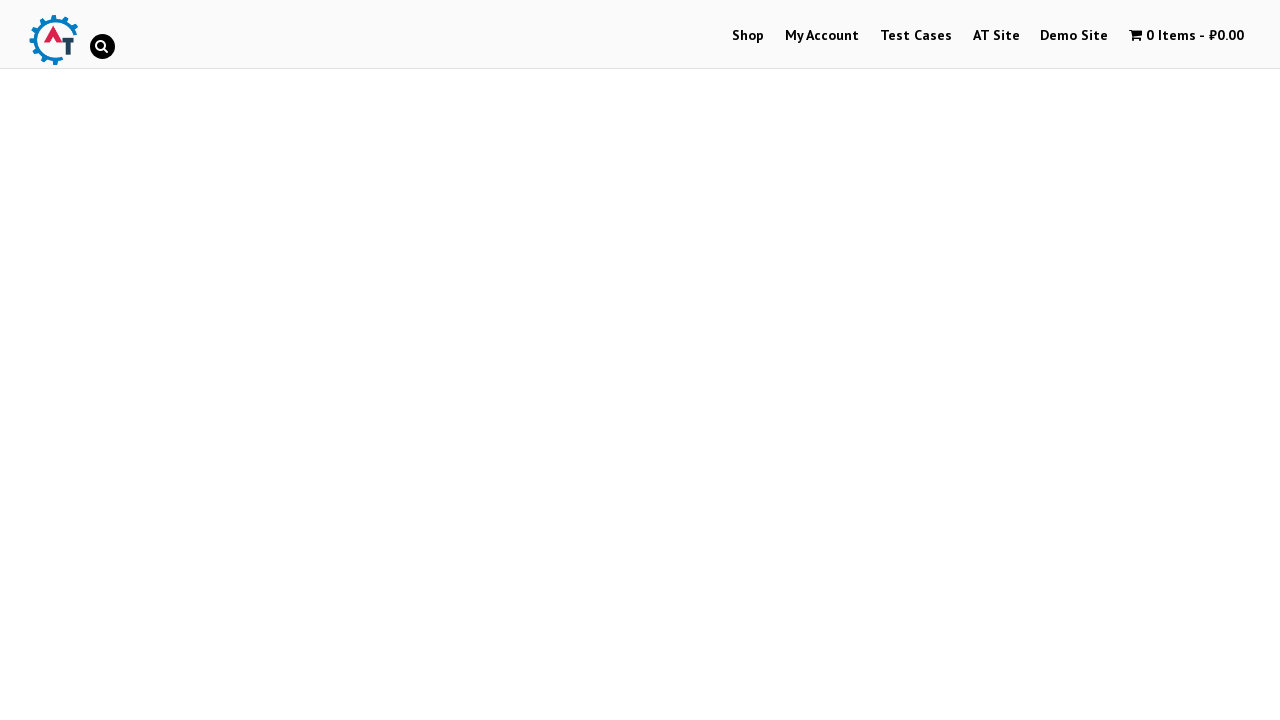

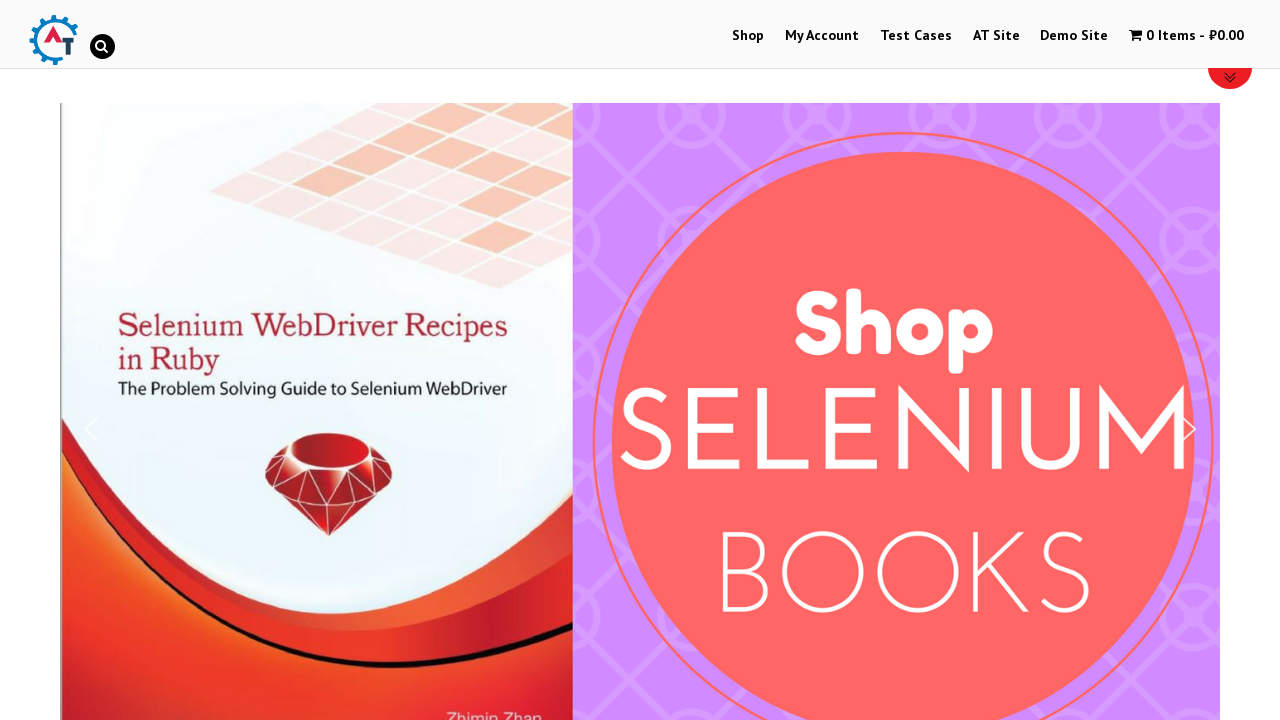